Tests the Song Lyrics page by clicking on the Song Lyrics menu link and verifying that paragraph elements containing the lyrics are present

Starting URL: http://99-bottles-of-beer.net/lyrics.html

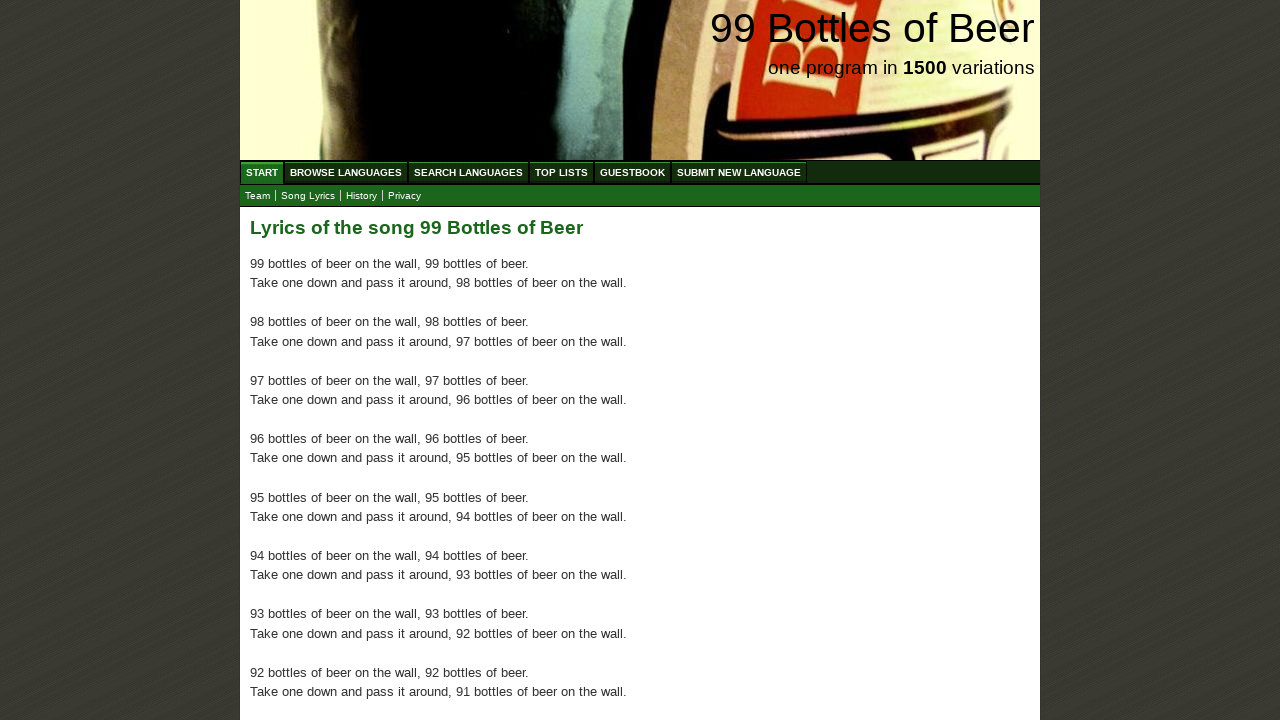

Clicked on Song Lyrics menu link at (308, 196) on a:has-text('Song Lyrics')
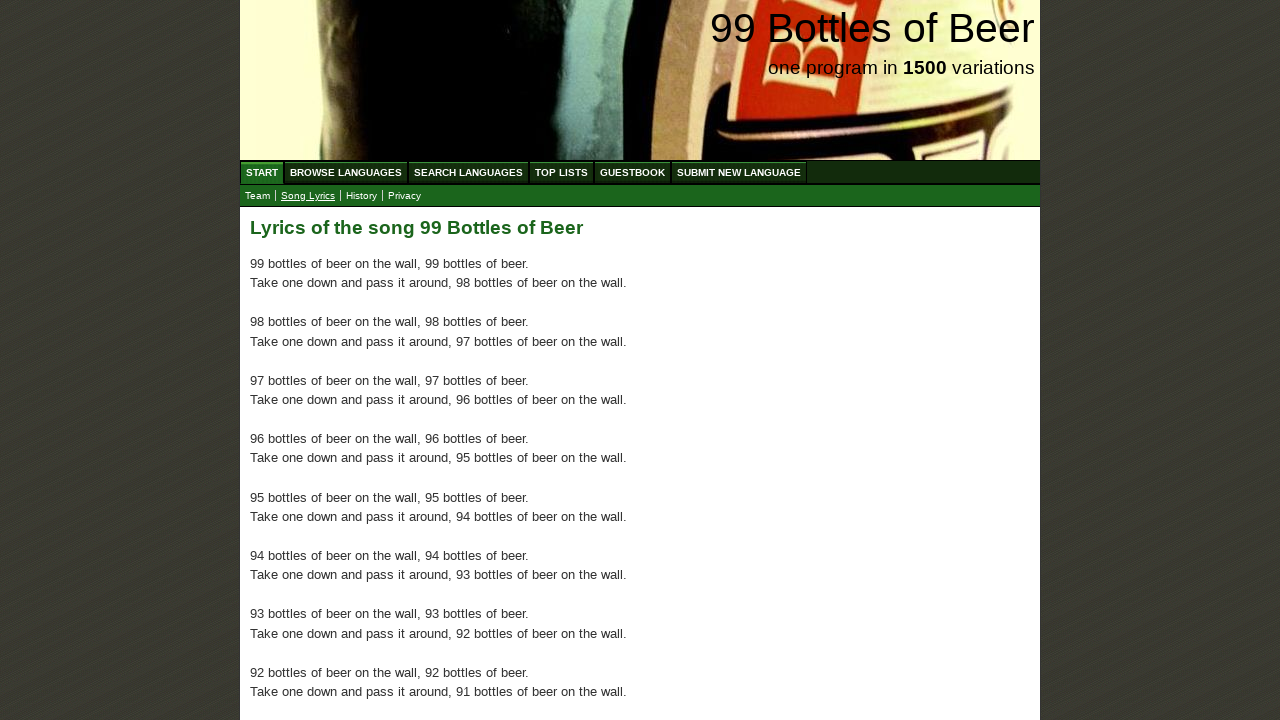

Verified that paragraph elements containing lyrics are present in main div
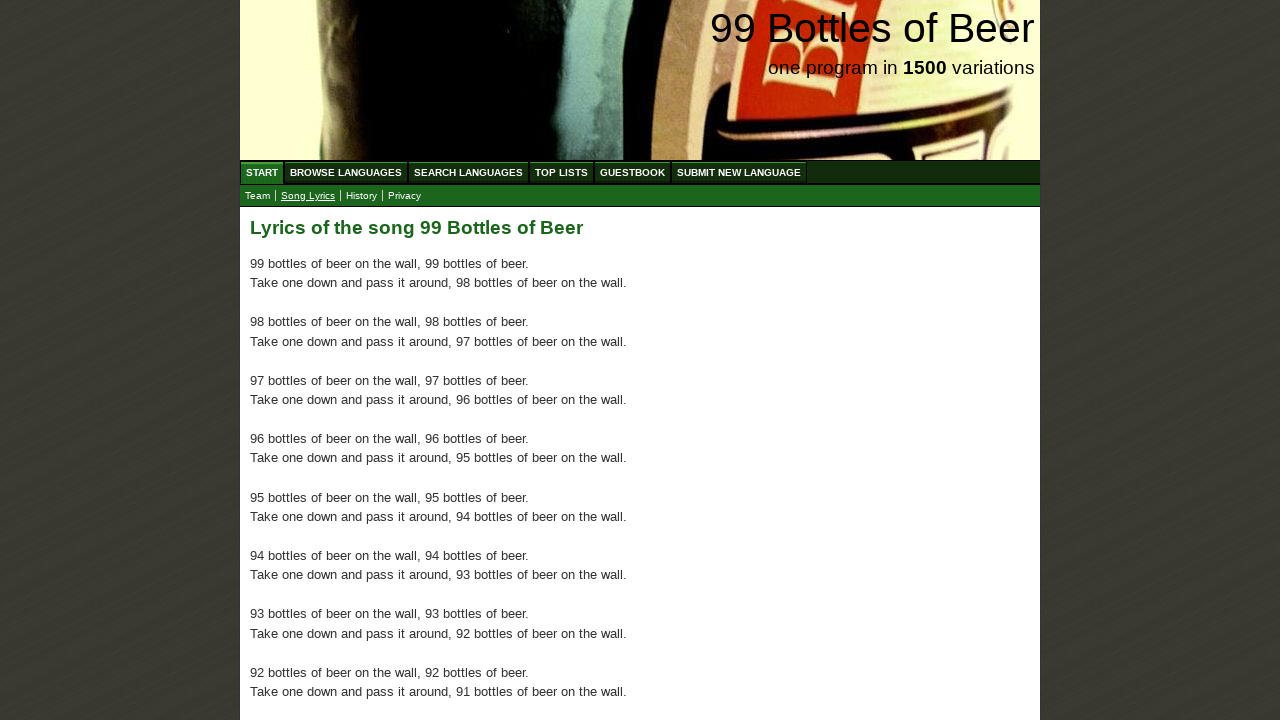

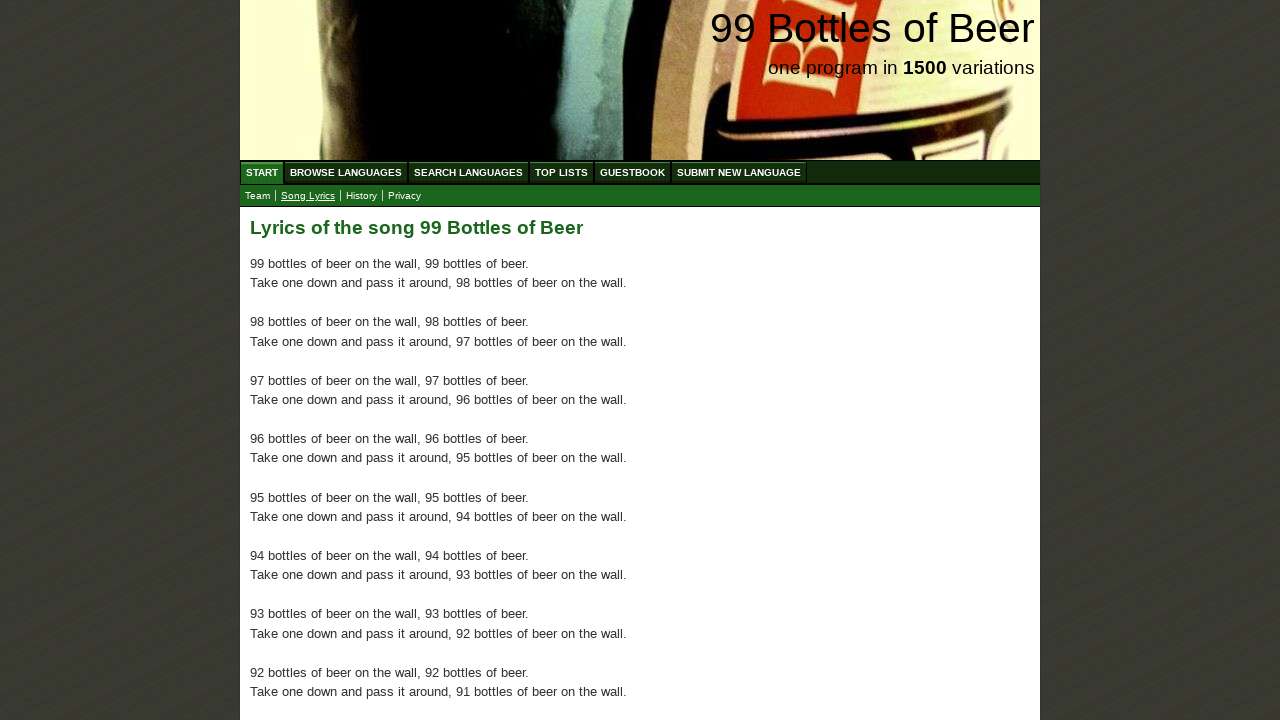